Tests successful user registration with valid zip code, name, email, and matching passwords

Starting URL: https://sharelane.com/cgi-bin/register.py

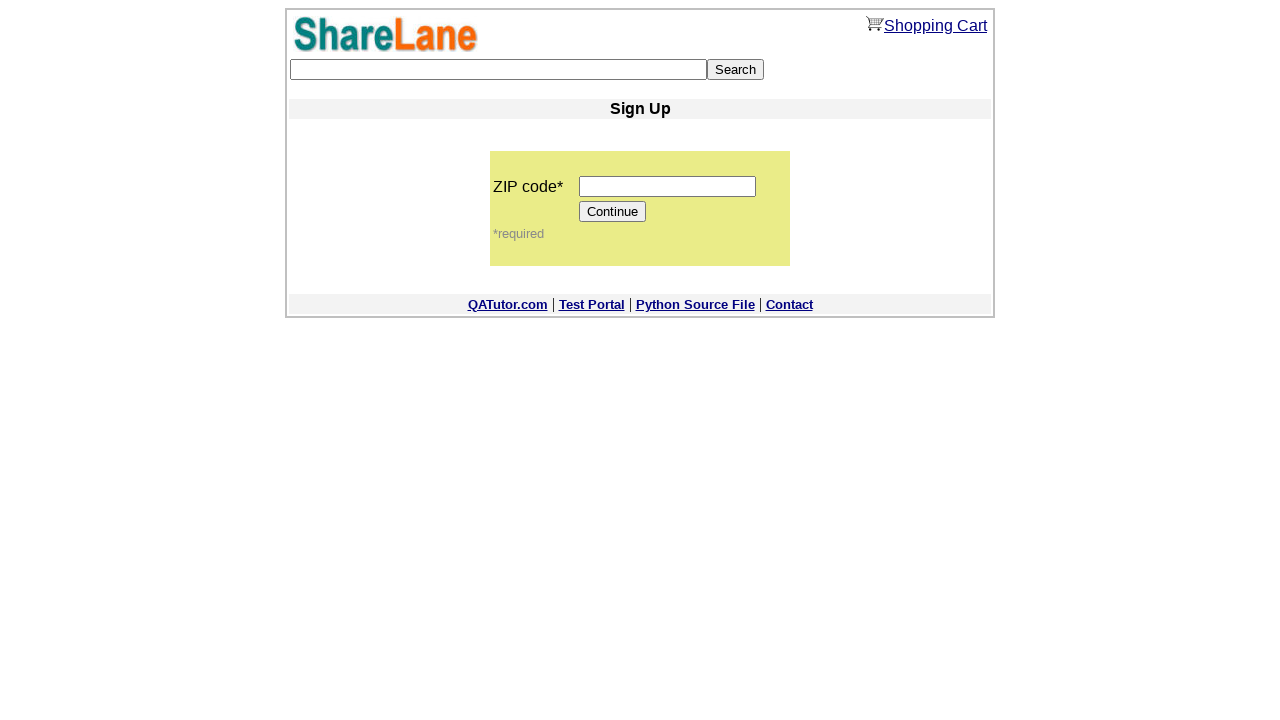

Filled zip code field with '12345' on input[name='zip_code']
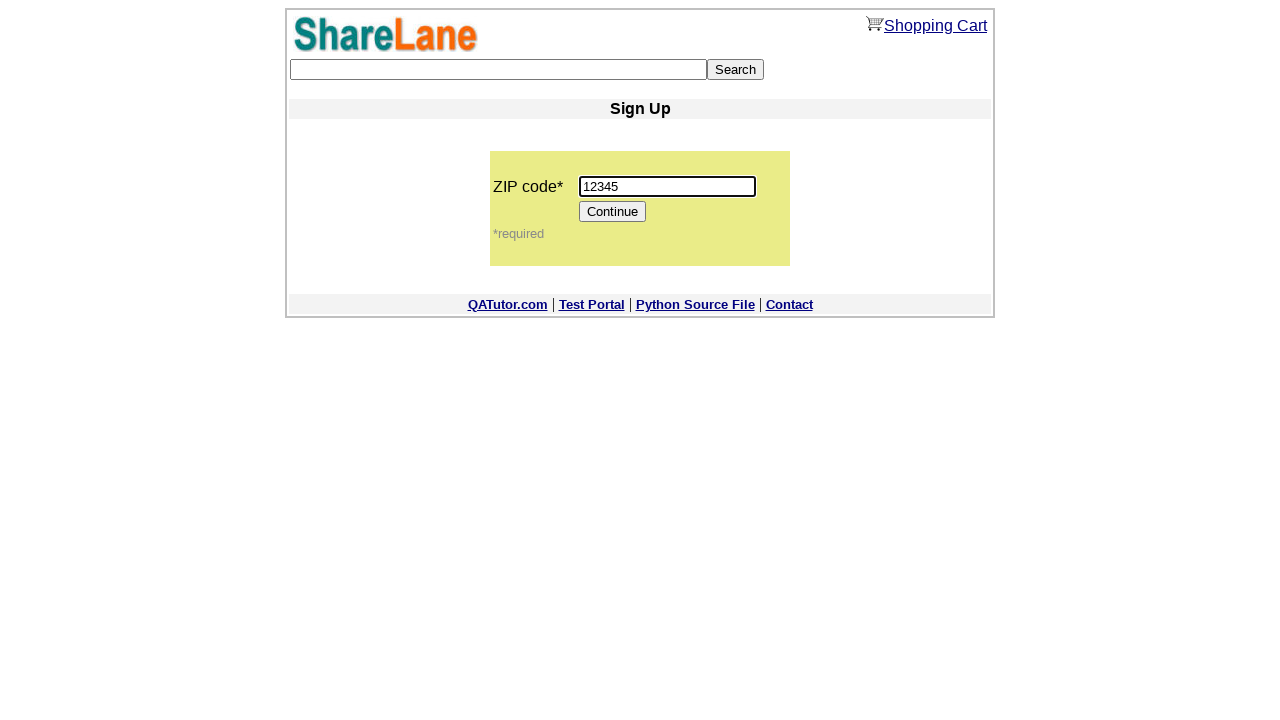

Clicked Continue button to proceed to registration form at (613, 212) on [value='Continue']
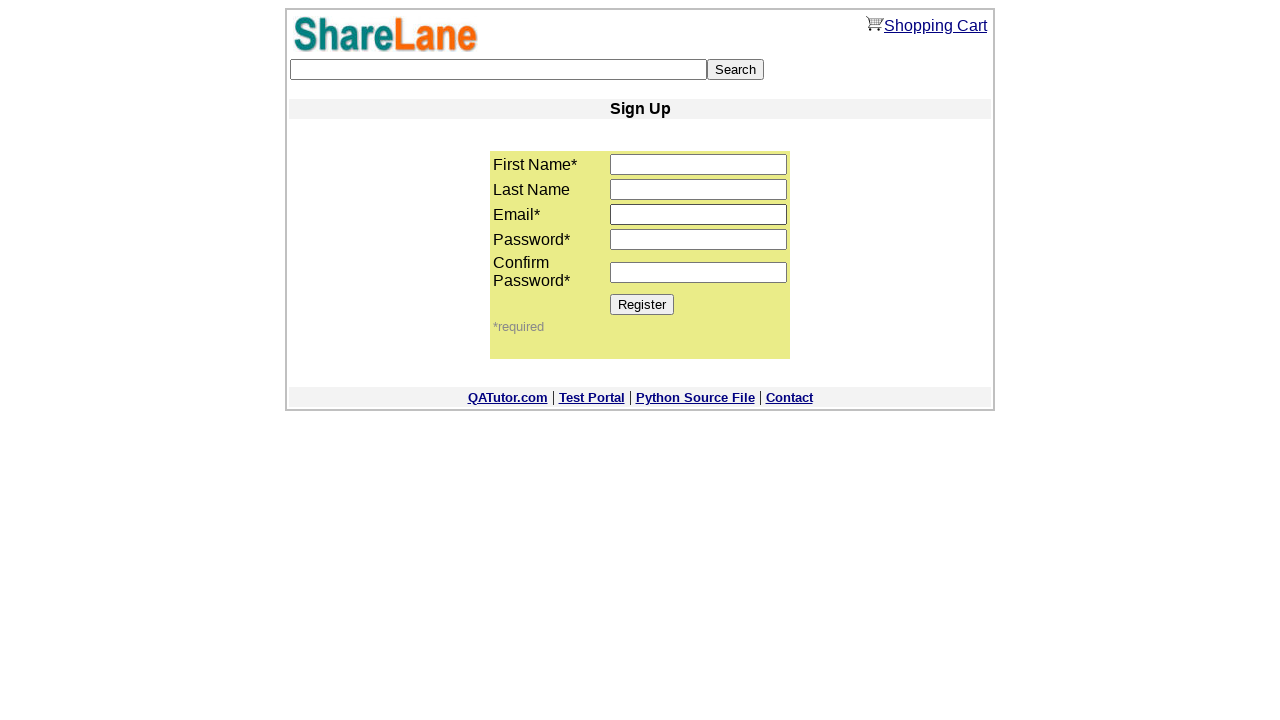

Filled first name field with 'Helen' on input[name='first_name']
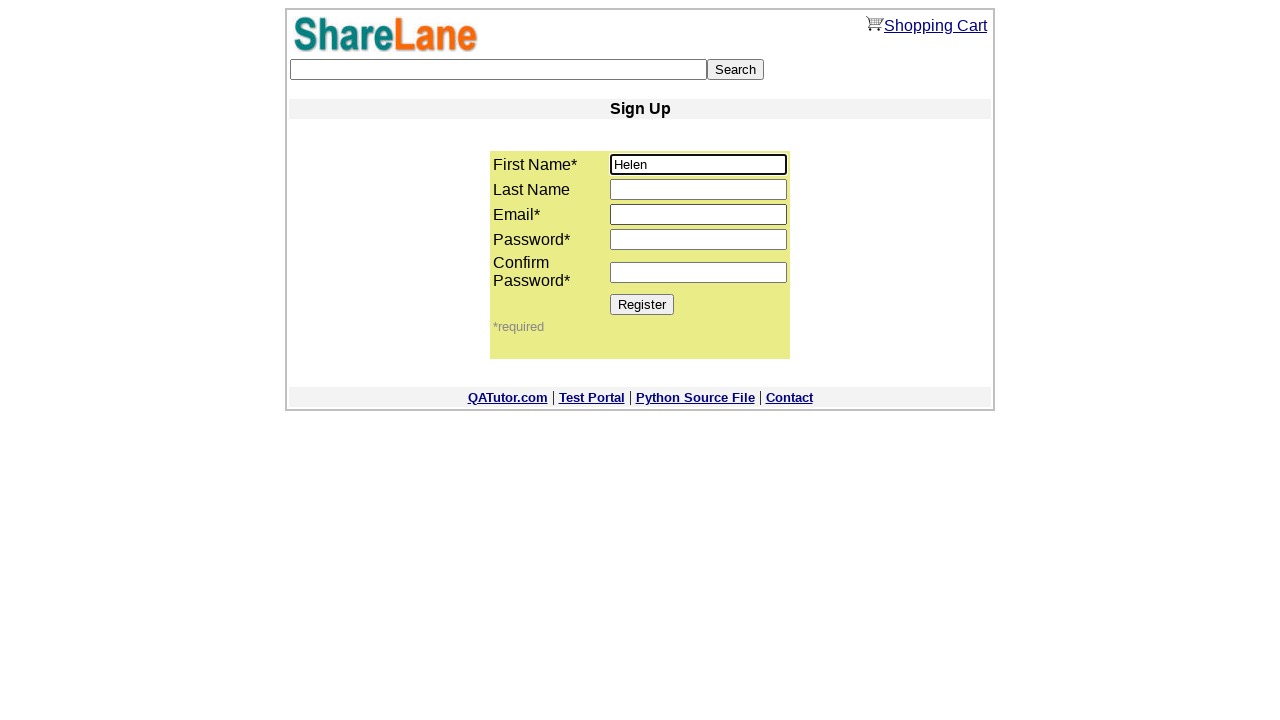

Filled last name field with 'Kim' on input[name='last_name']
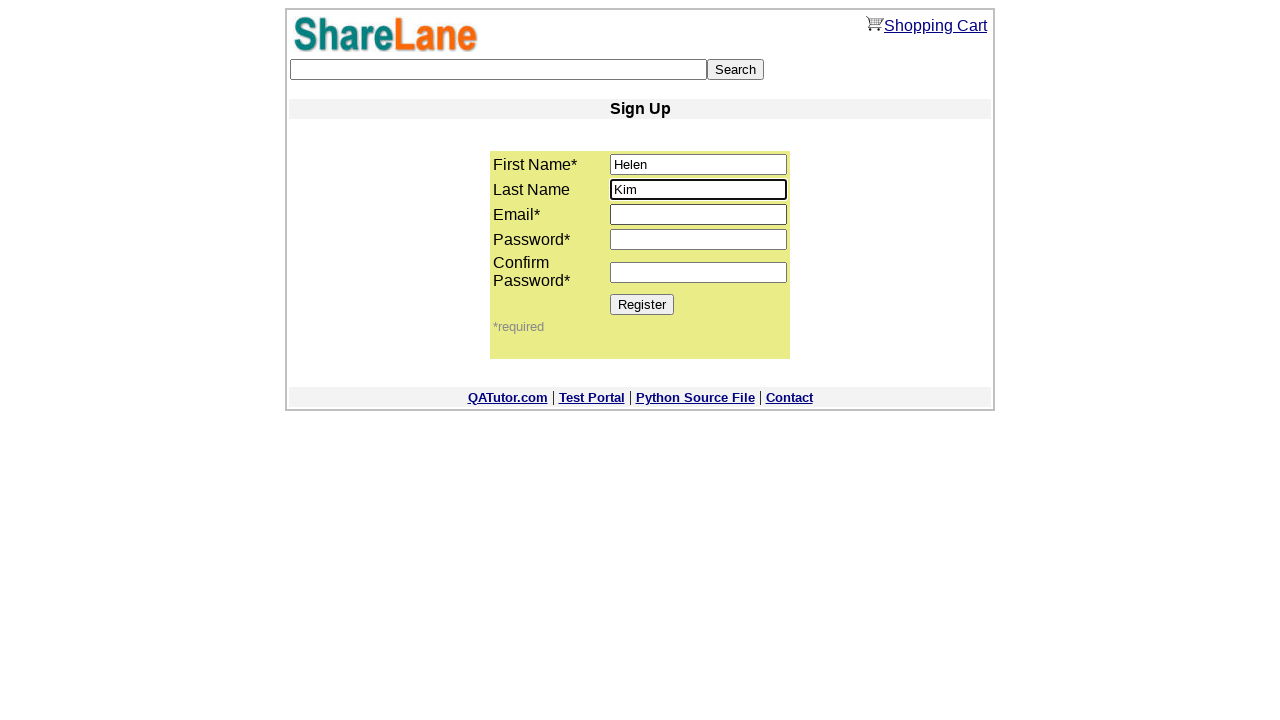

Filled email field with 'helen.test.2024@example.com' on input[name='email']
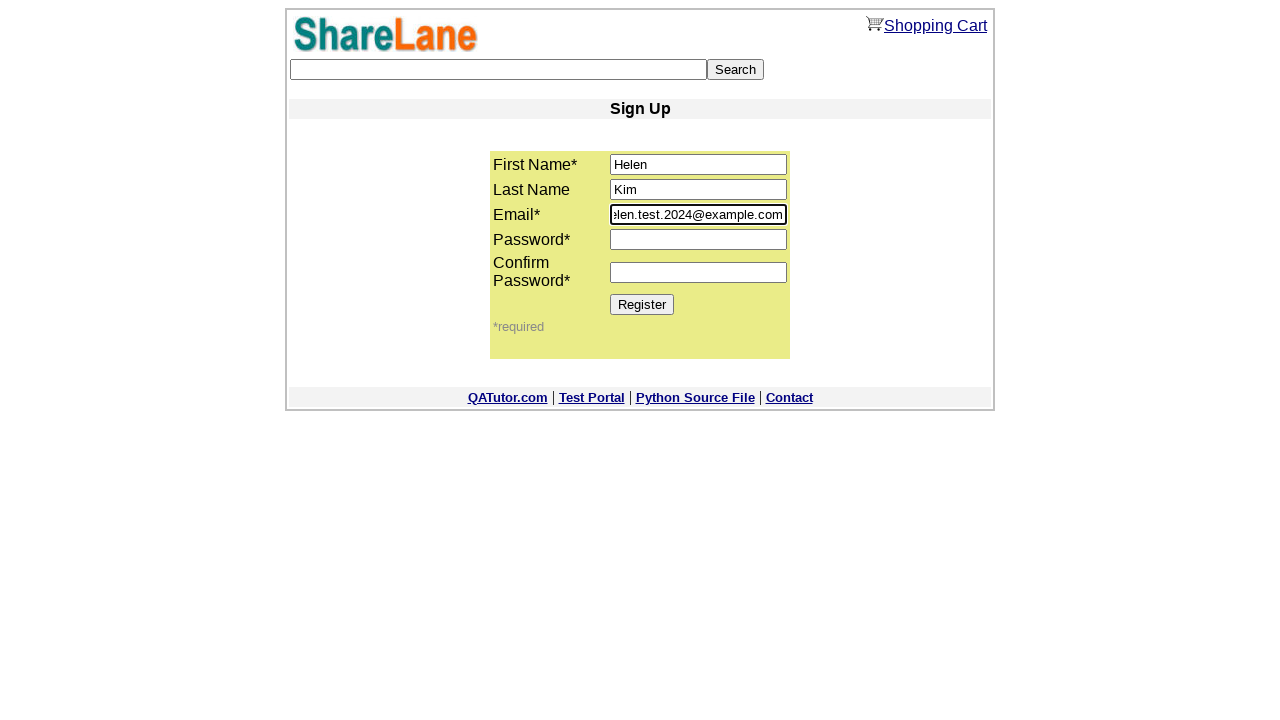

Filled password field with '9632' on input[name='password1']
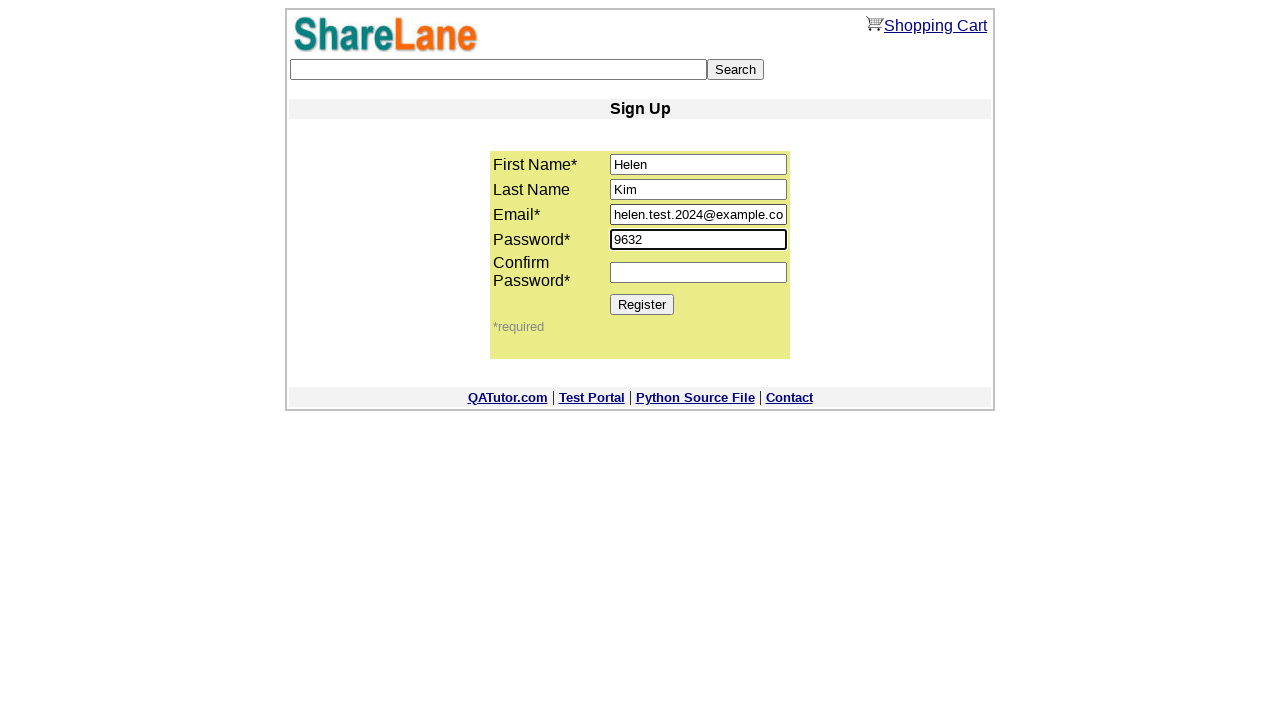

Filled password confirmation field with '9632' on input[name='password2']
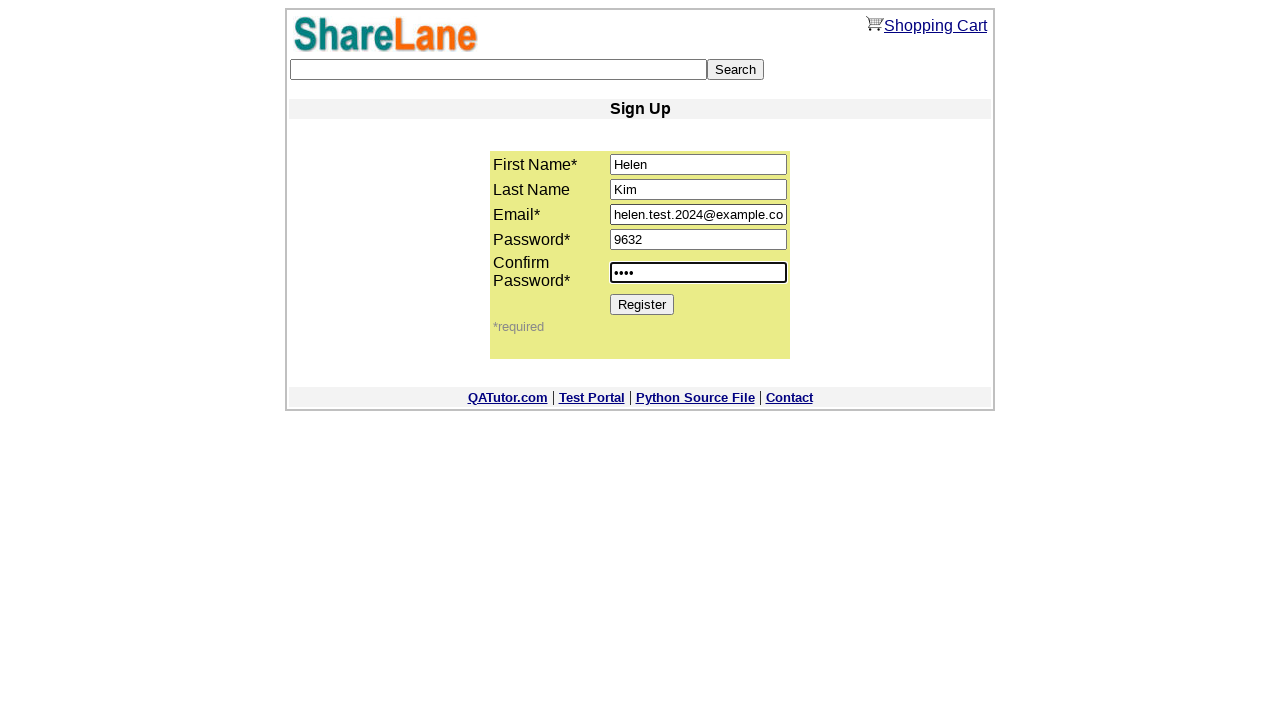

Clicked Register button to submit registration form at (642, 304) on [value='Register']
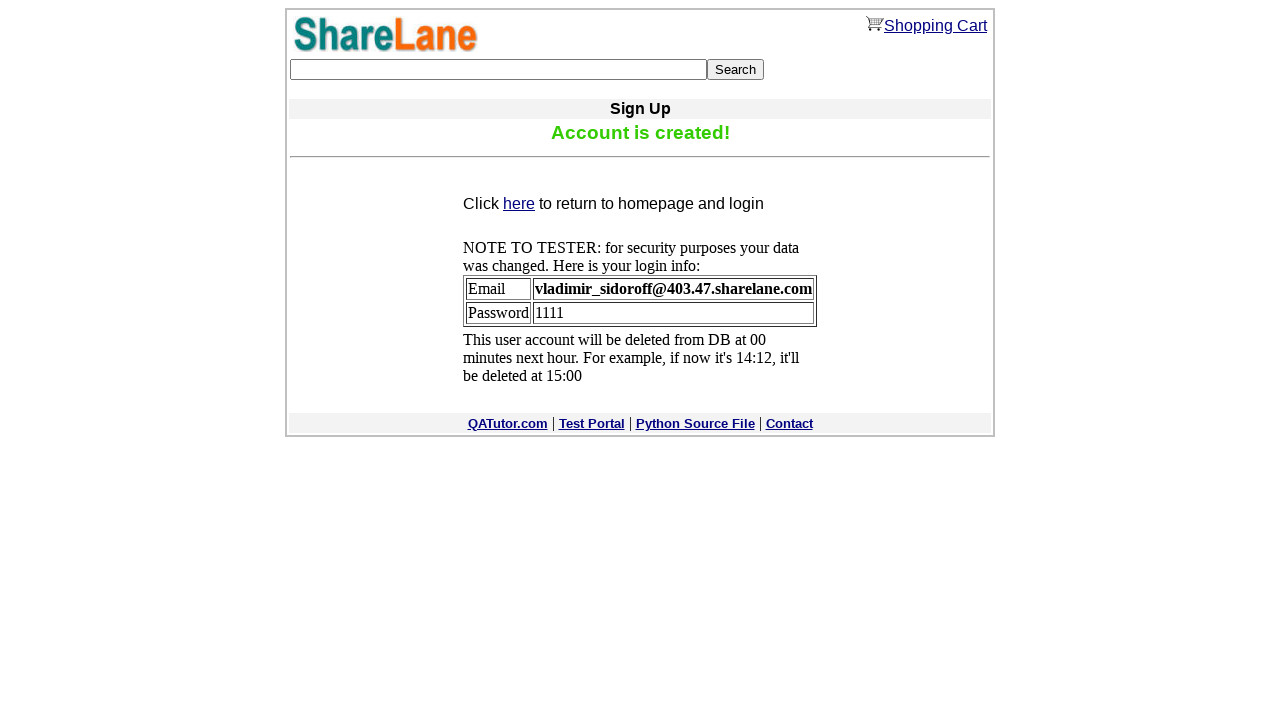

Registration confirmation message appeared on page
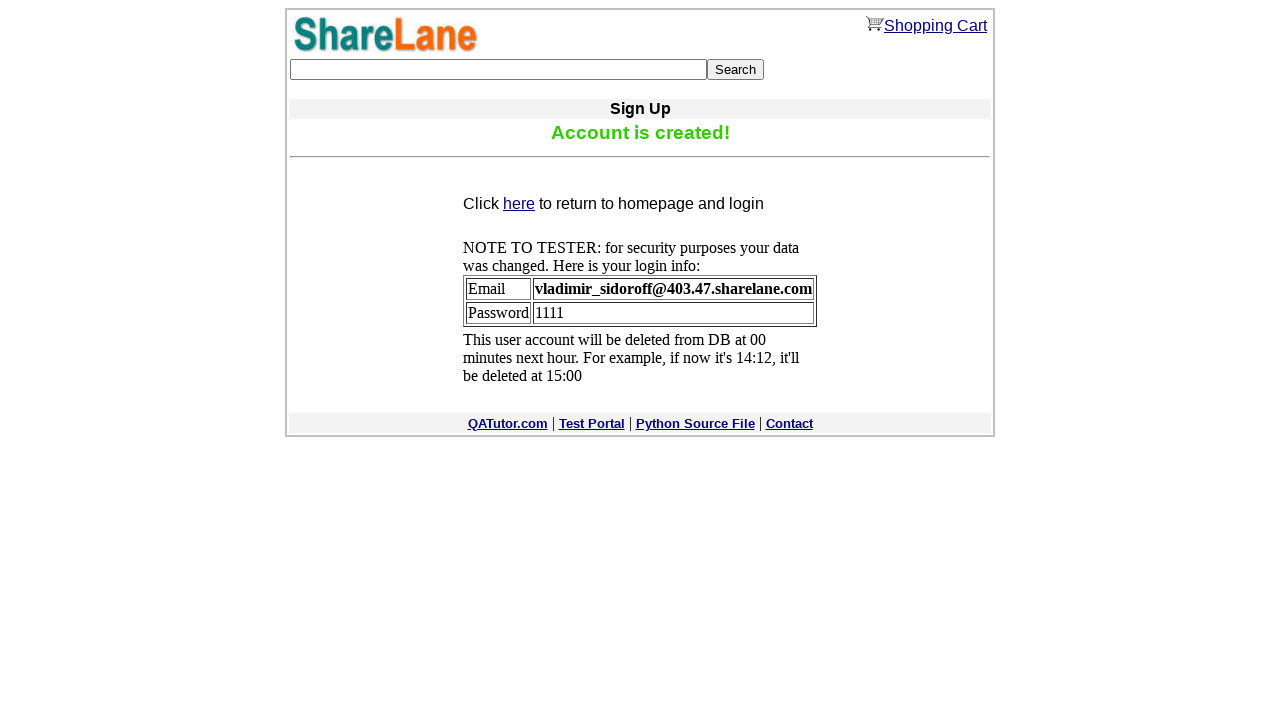

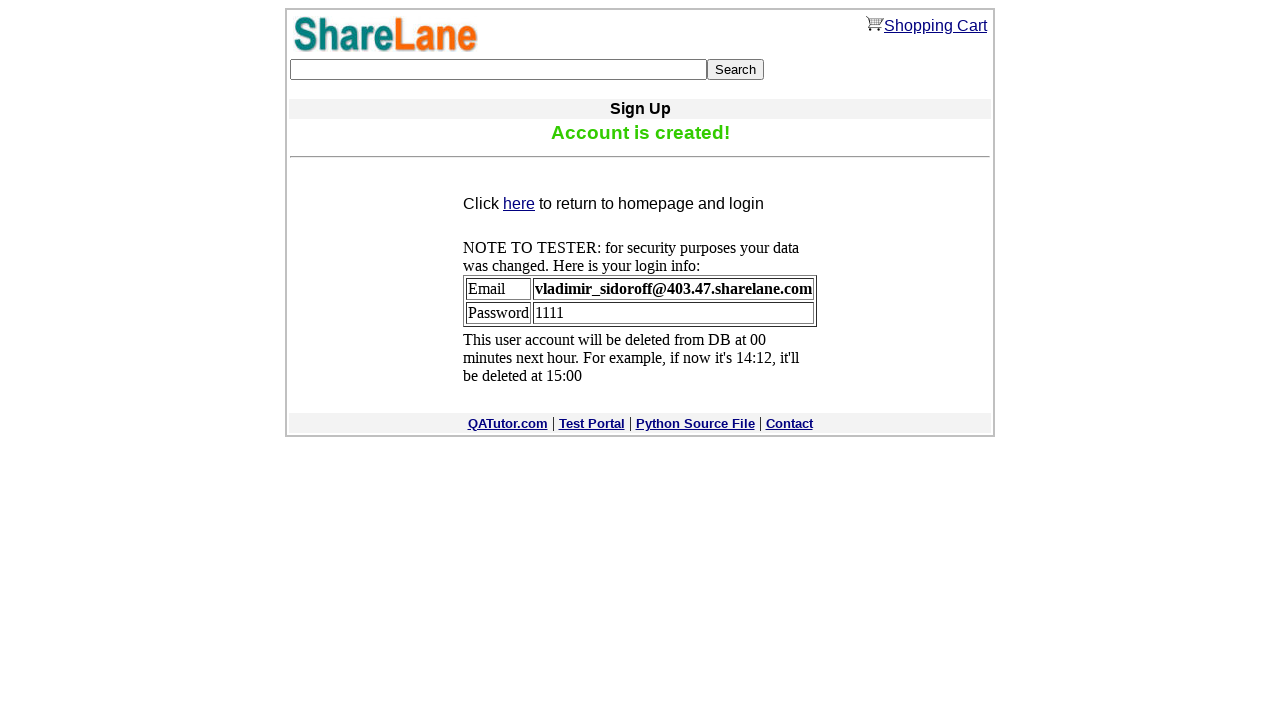